Tests a passenger count dropdown by clicking to open it, then incrementing the adult passenger count multiple times using the increment button

Starting URL: https://rahulshettyacademy.com/dropdownsPractise/

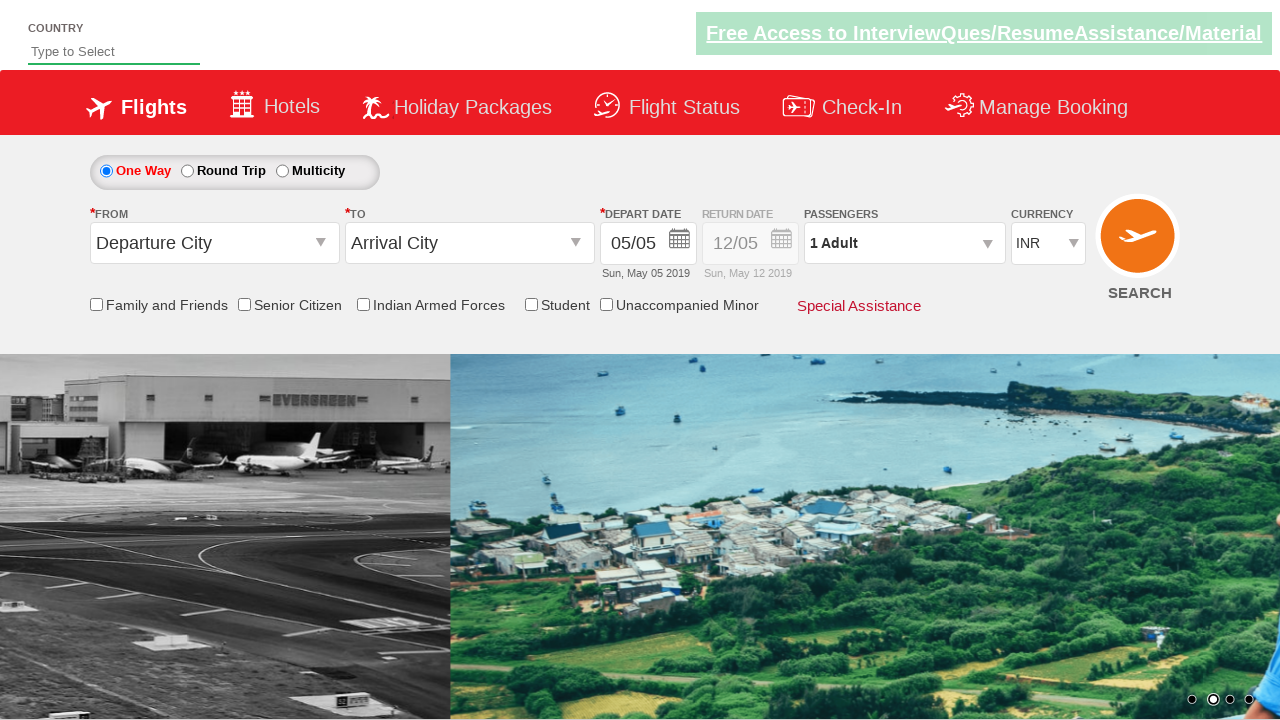

Clicked passenger info dropdown to open it at (904, 243) on #divpaxinfo
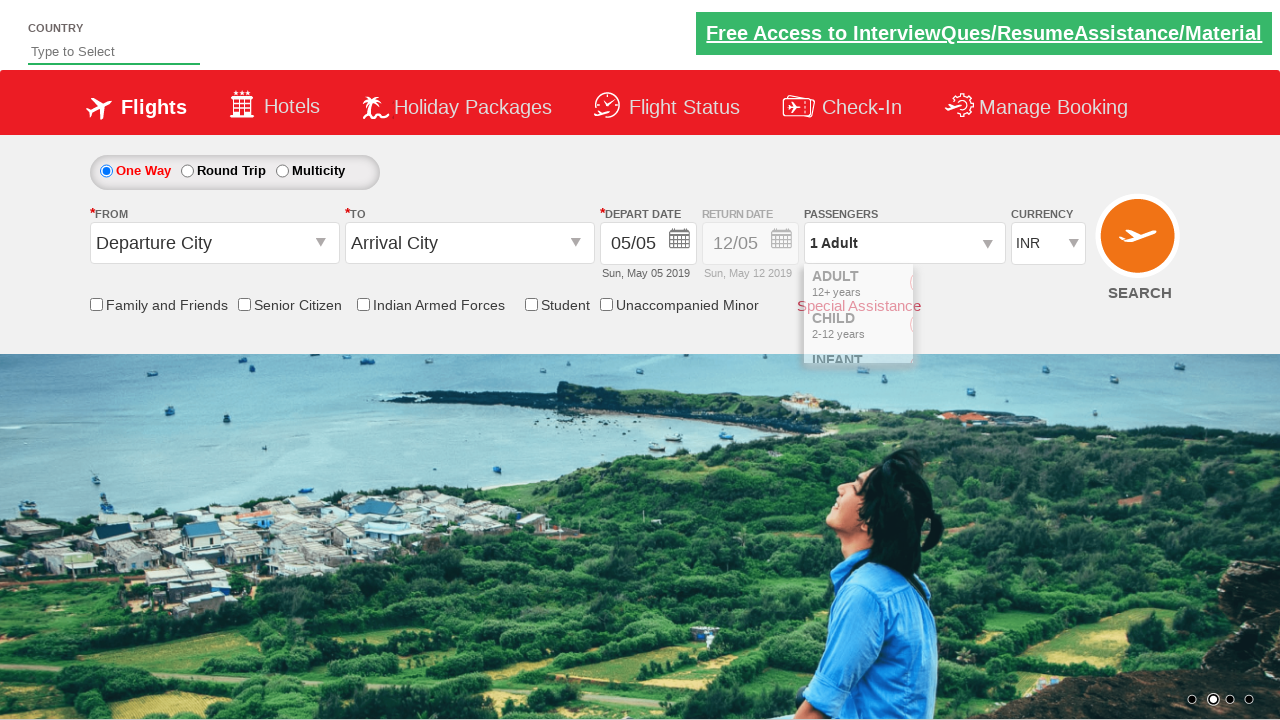

Dropdown opened and increment adult button became visible
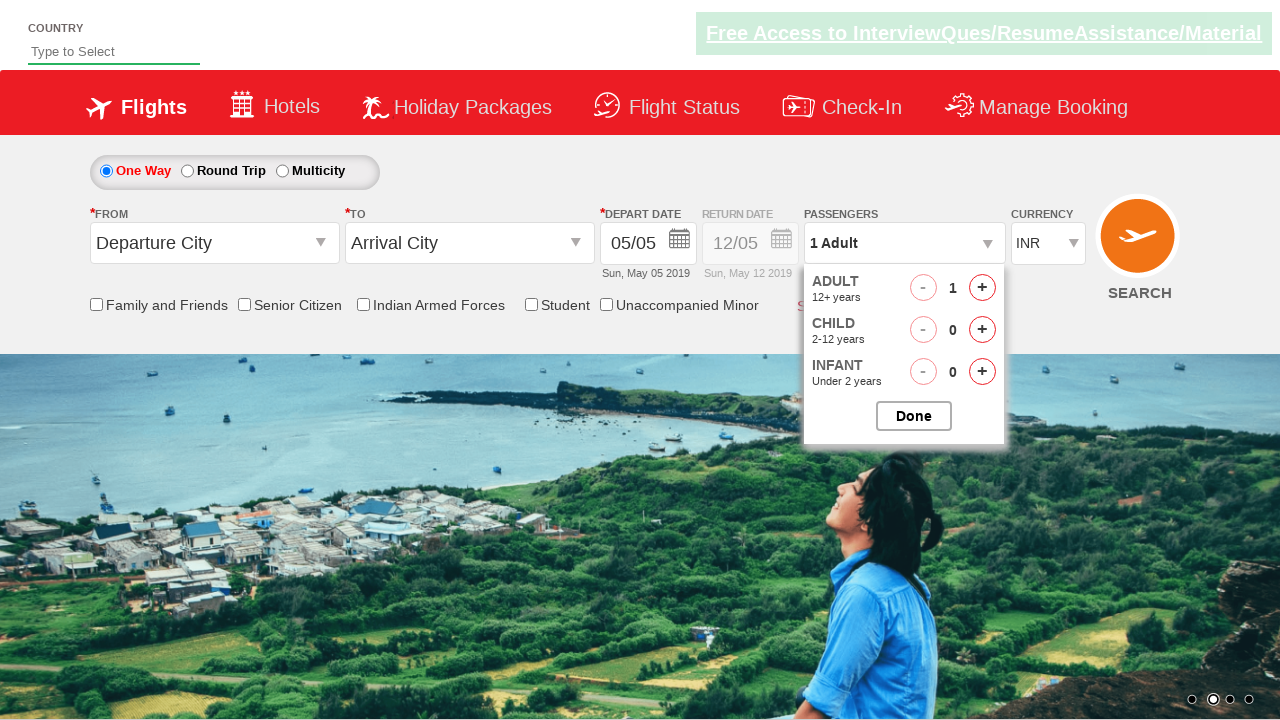

Clicked increment adult button (initial click) at (982, 288) on #hrefIncAdt
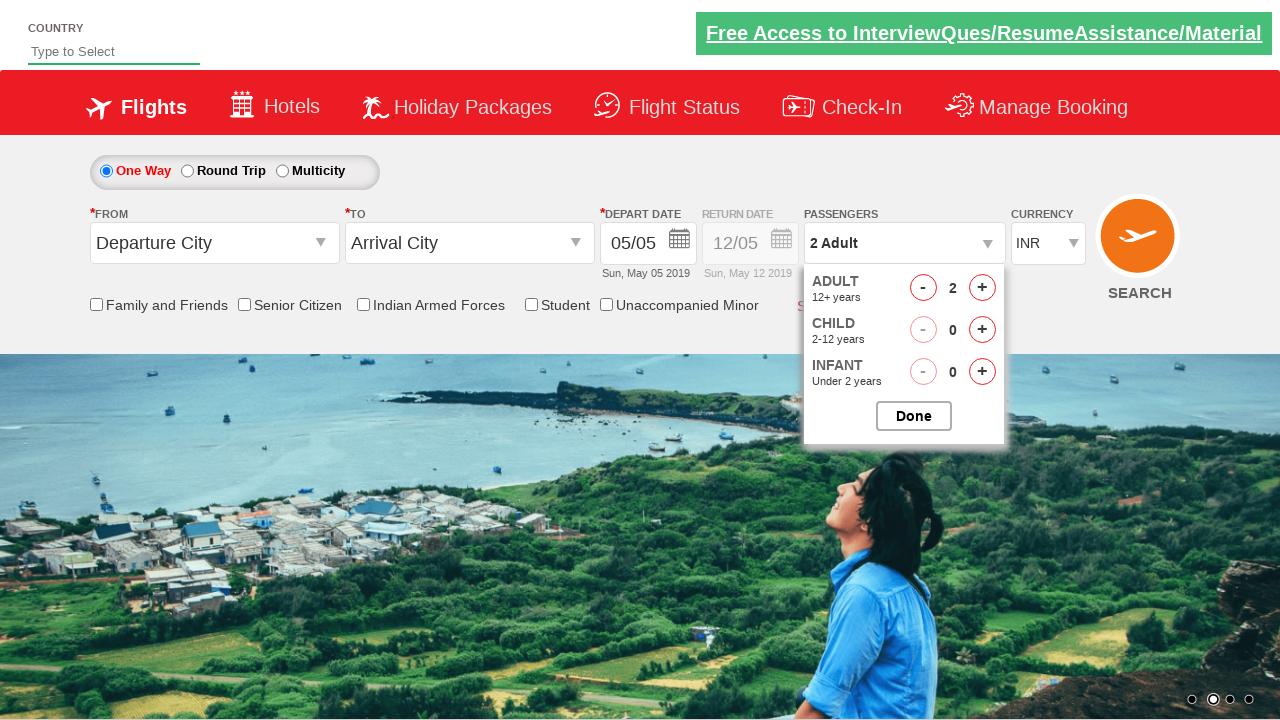

Clicked increment adult button (click 2) at (982, 288) on #hrefIncAdt
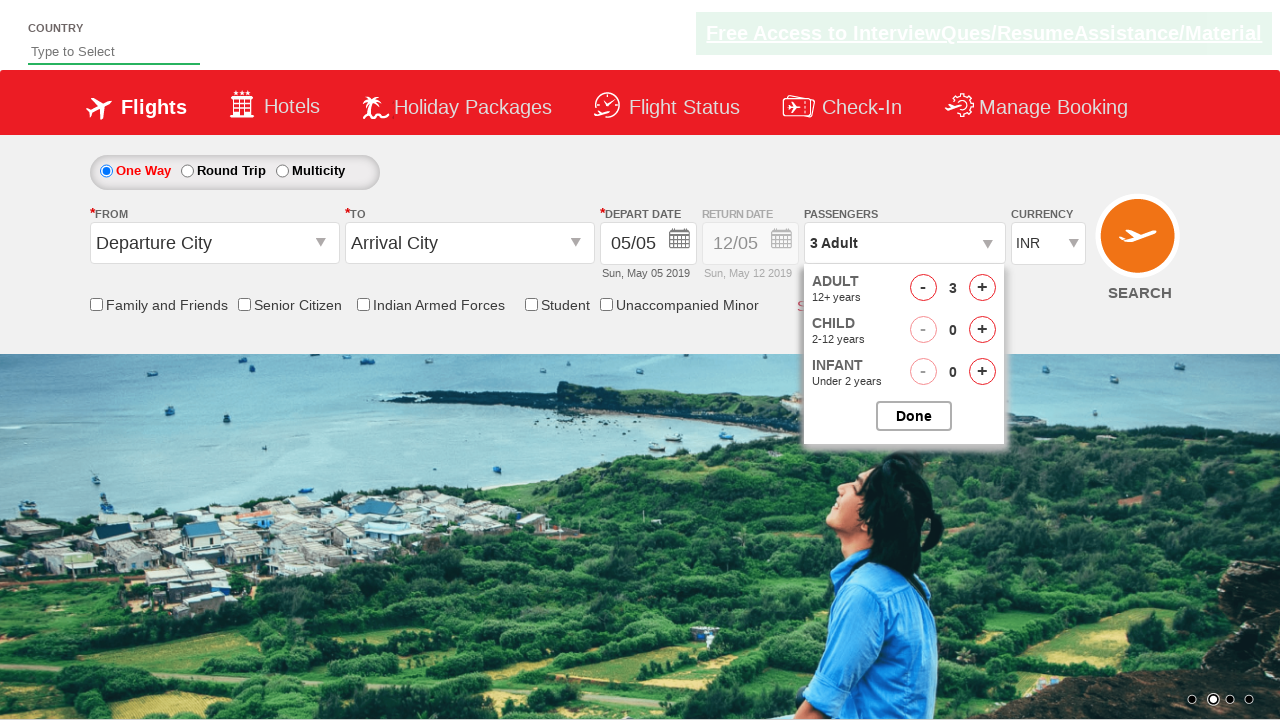

Clicked increment adult button (click 3) at (982, 288) on #hrefIncAdt
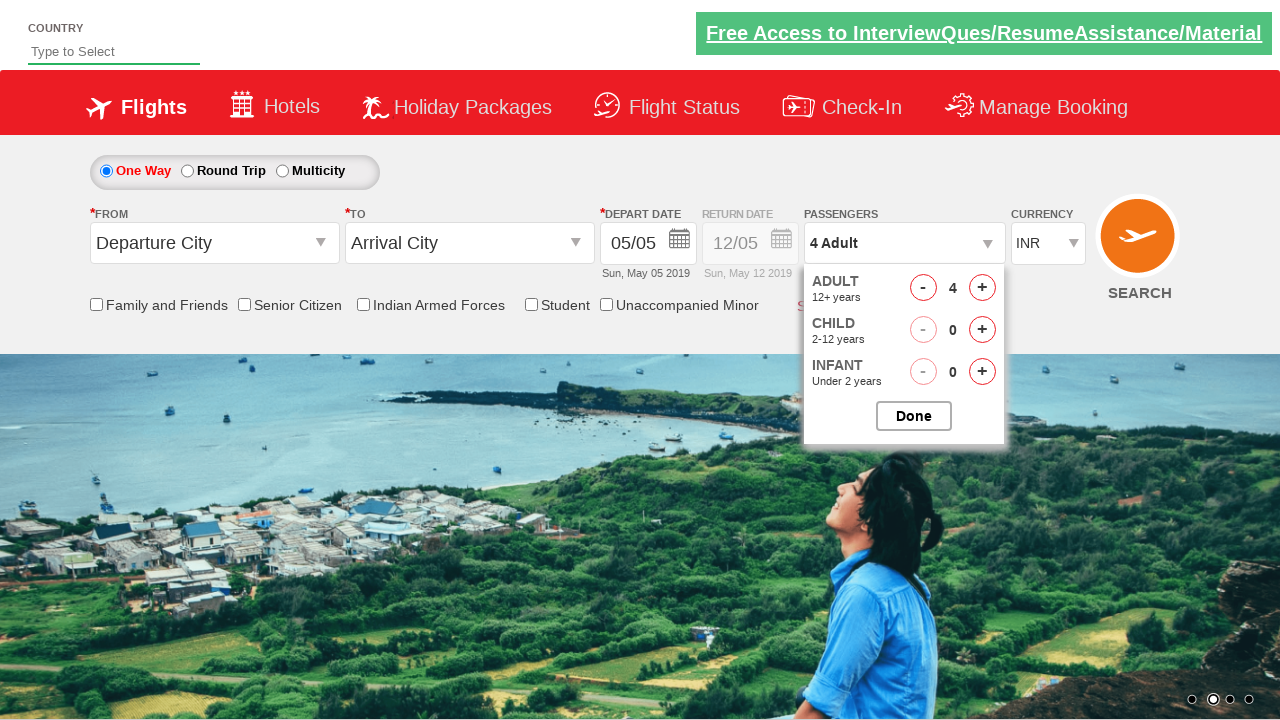

Clicked increment adult button (click 4) at (982, 288) on #hrefIncAdt
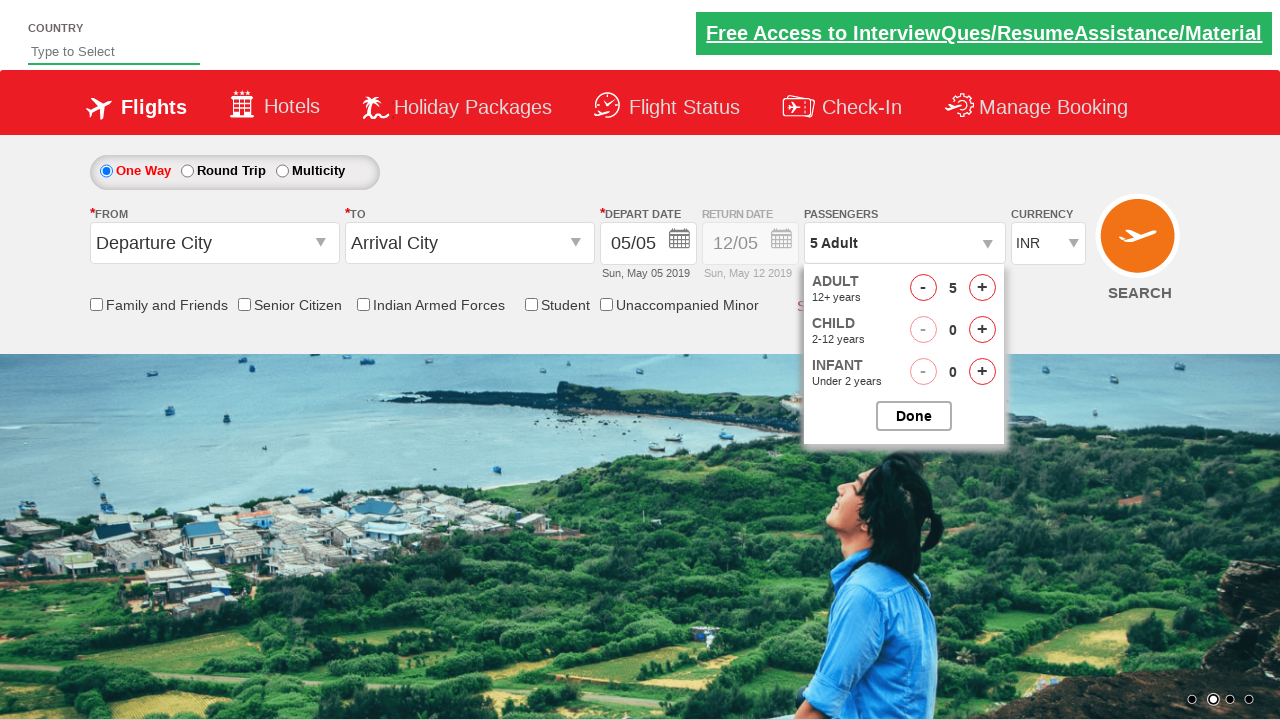

Clicked increment adult button (click 5) at (982, 288) on #hrefIncAdt
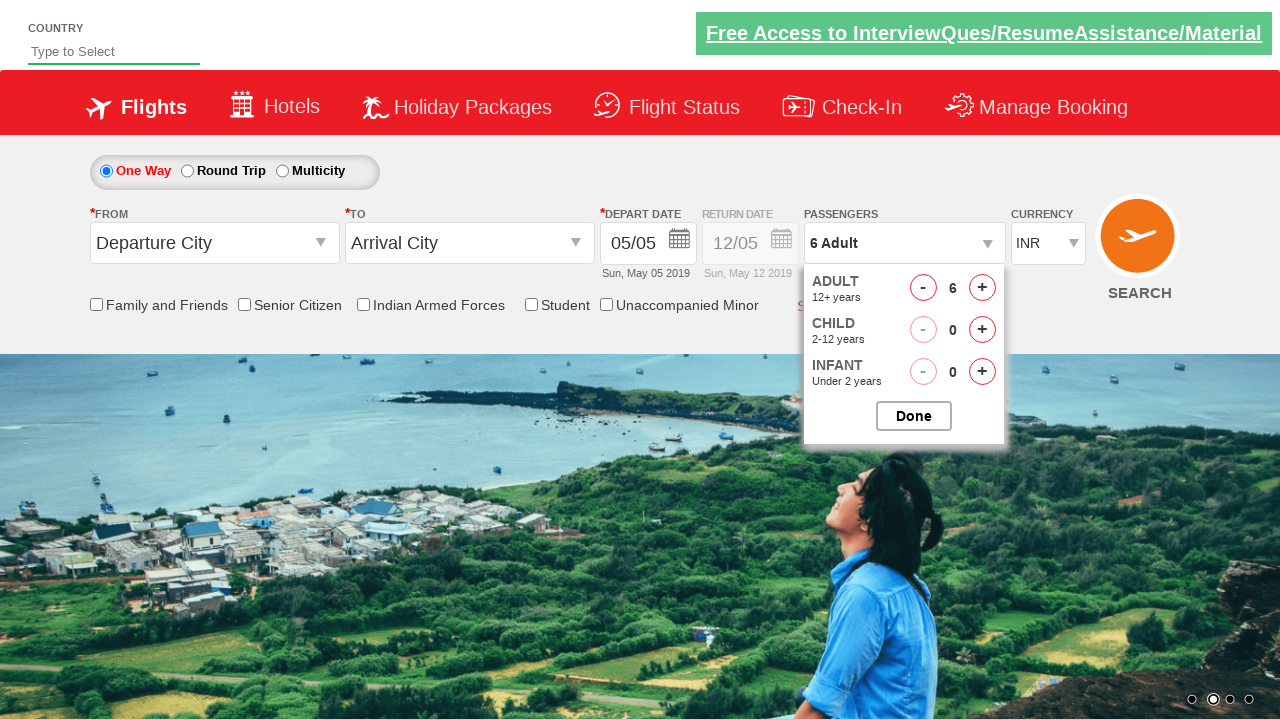

Verified dropdown is still accessible
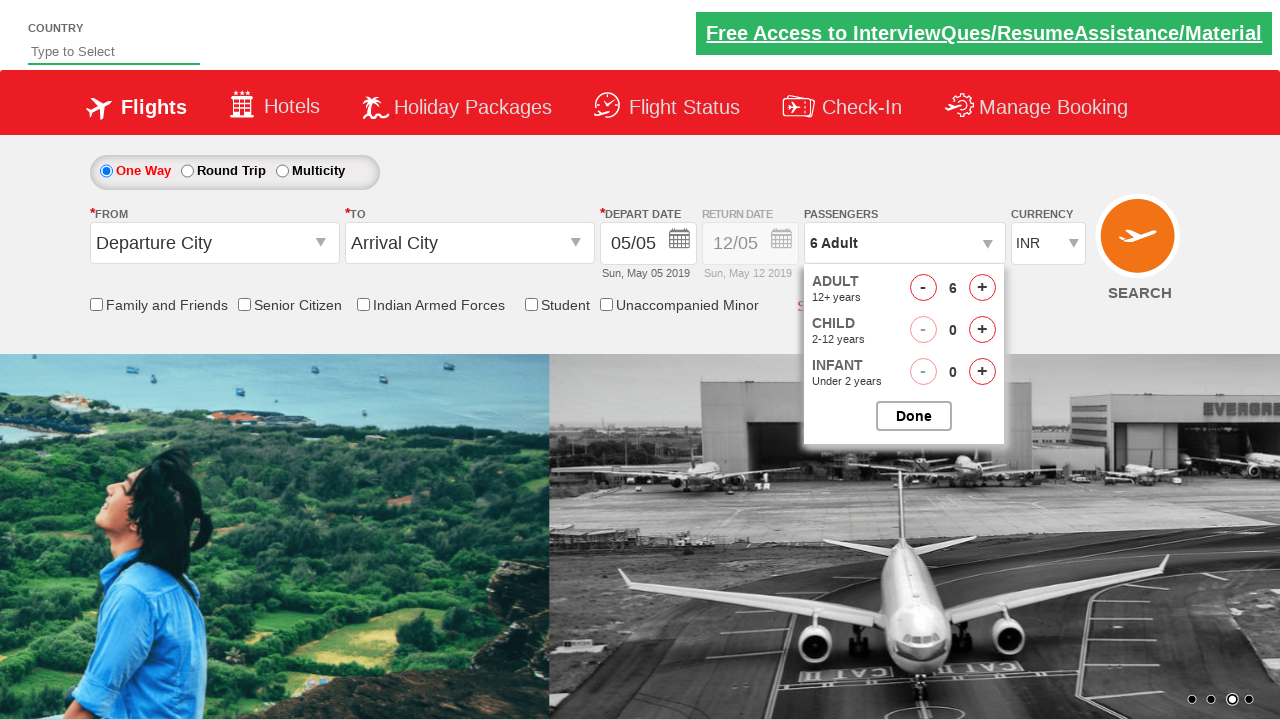

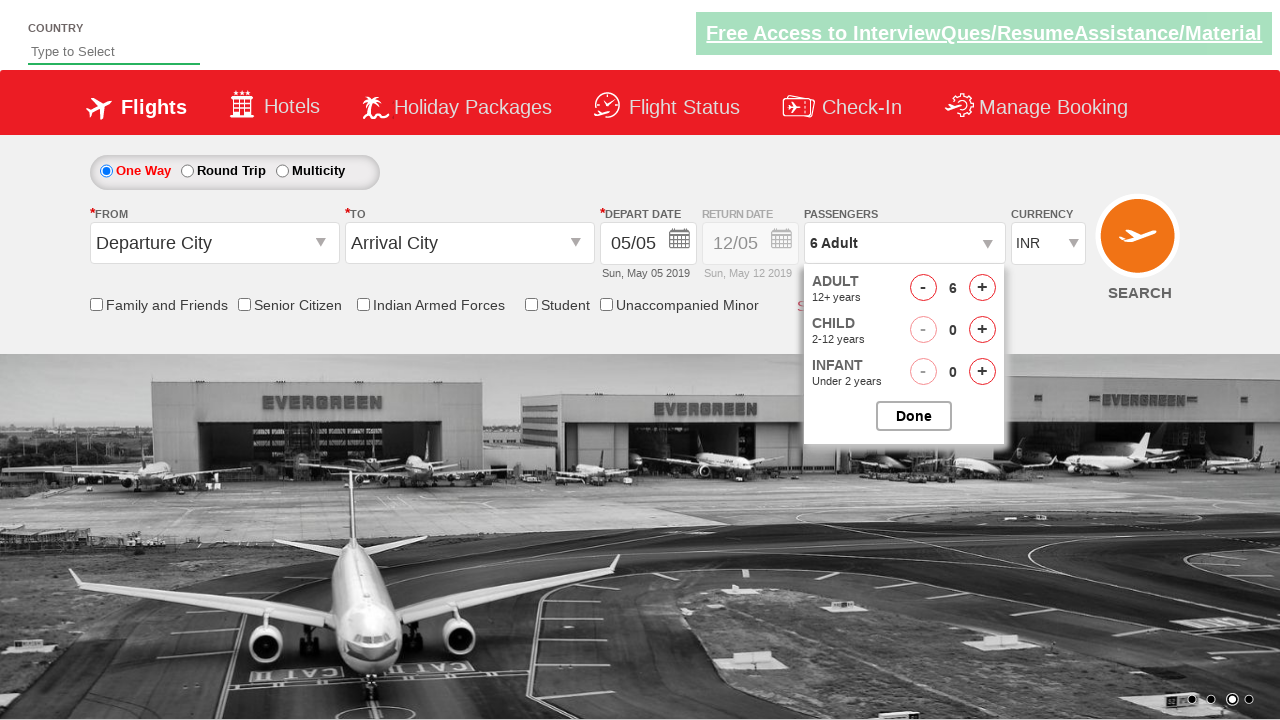